Tests the error message dismissal functionality on the Sauce Demo login page by clicking the login button without credentials to trigger an error, then clicking the close icon to remove the error message.

Starting URL: https://www.saucedemo.com/

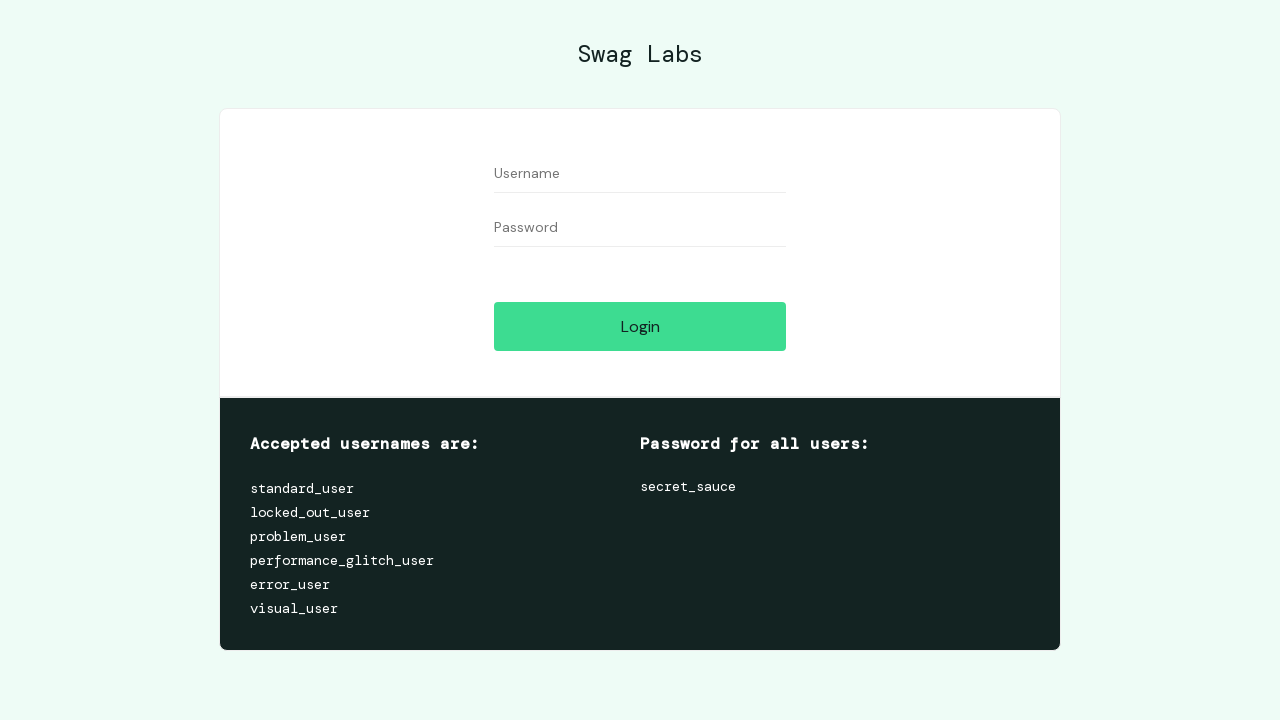

Set viewport size to 1552x840
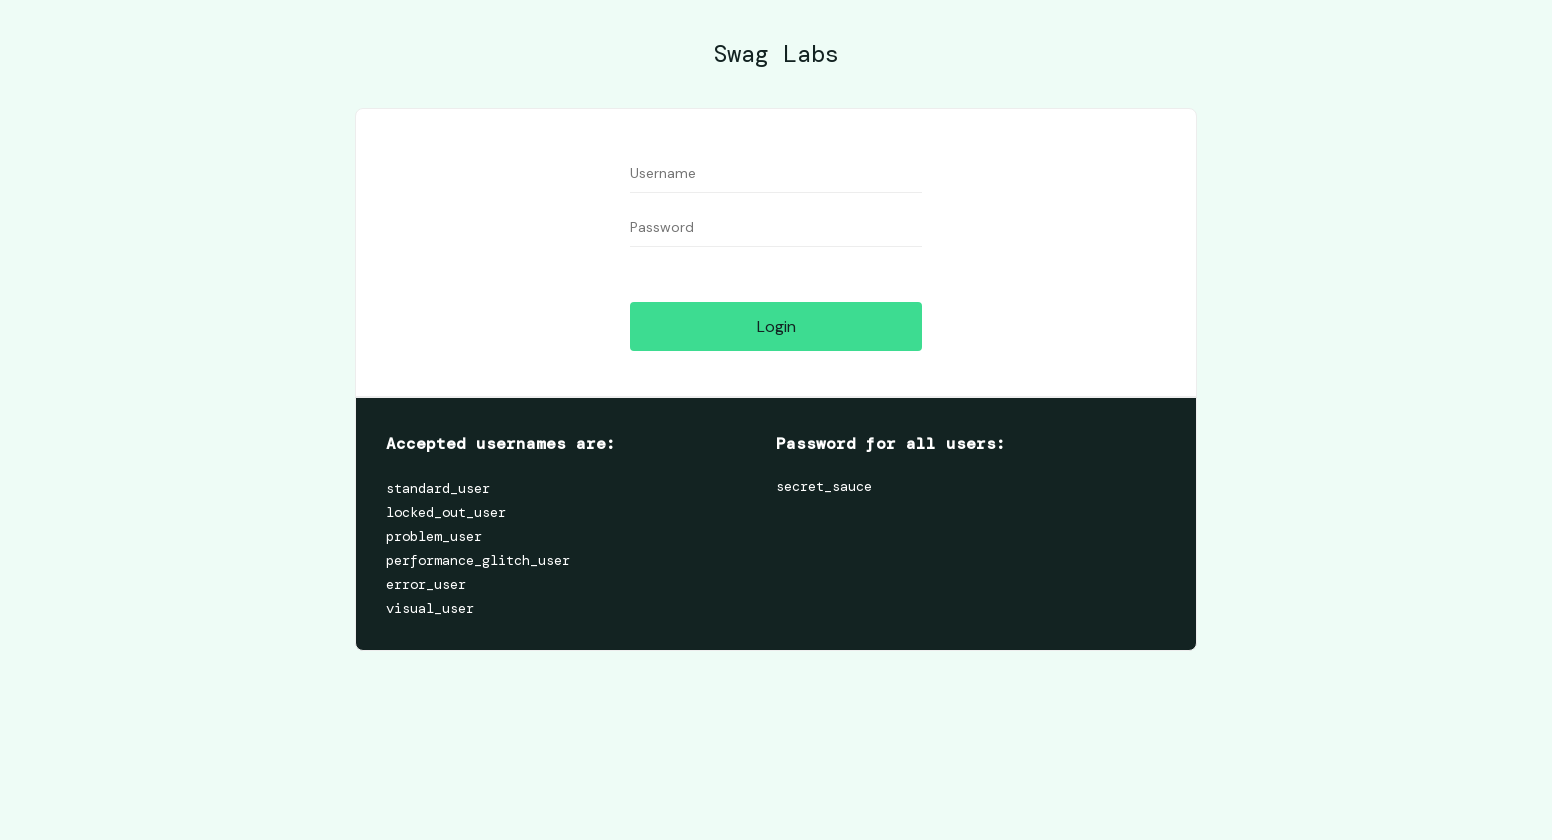

Clicked login button without credentials to trigger error message at (776, 326) on [data-test='login-button']
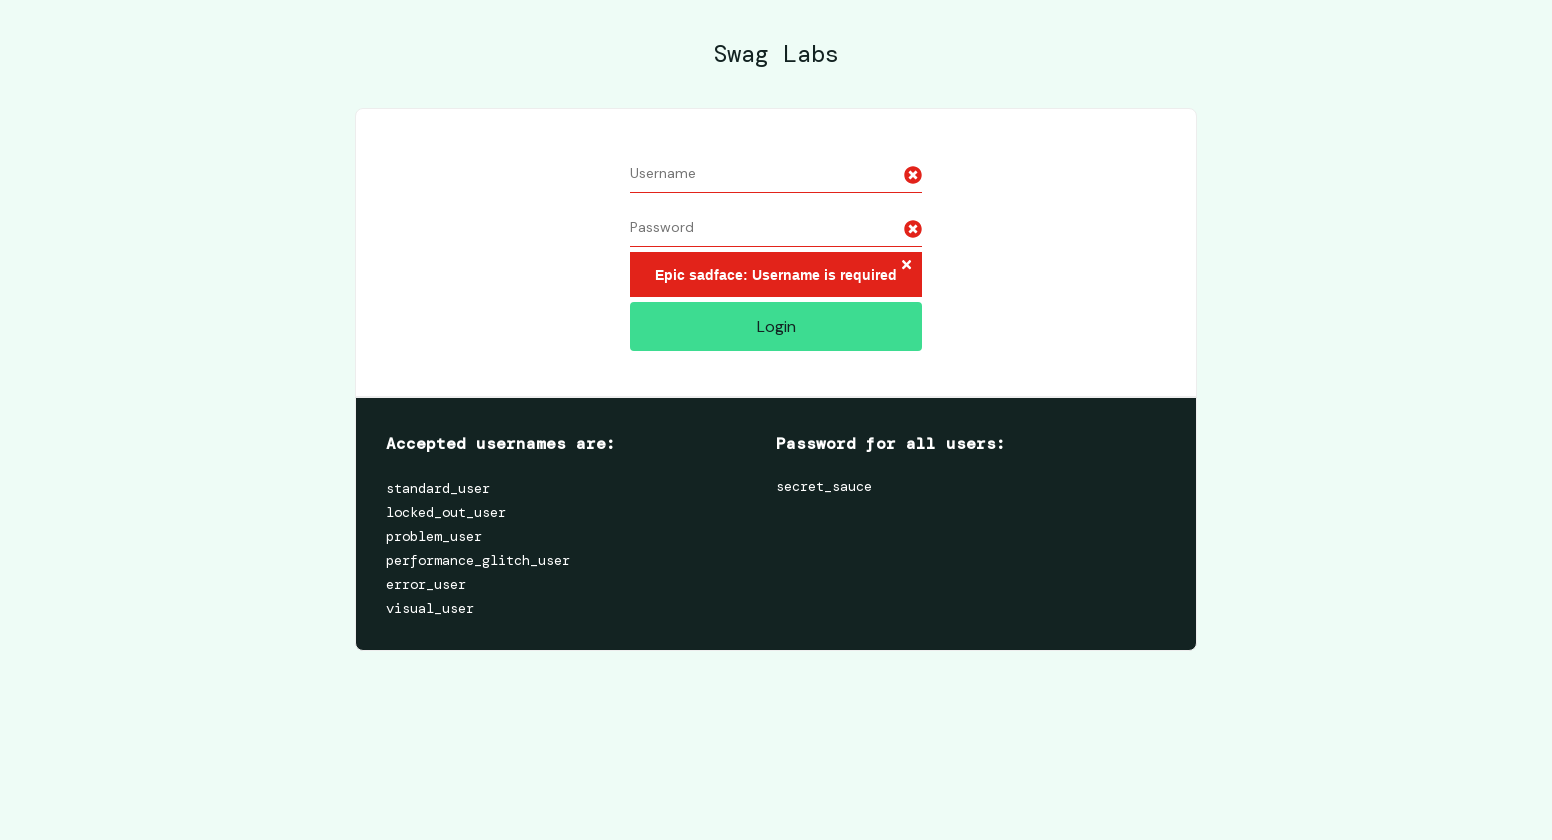

Clicked error close icon to dismiss error message at (906, 265) on .fa-times
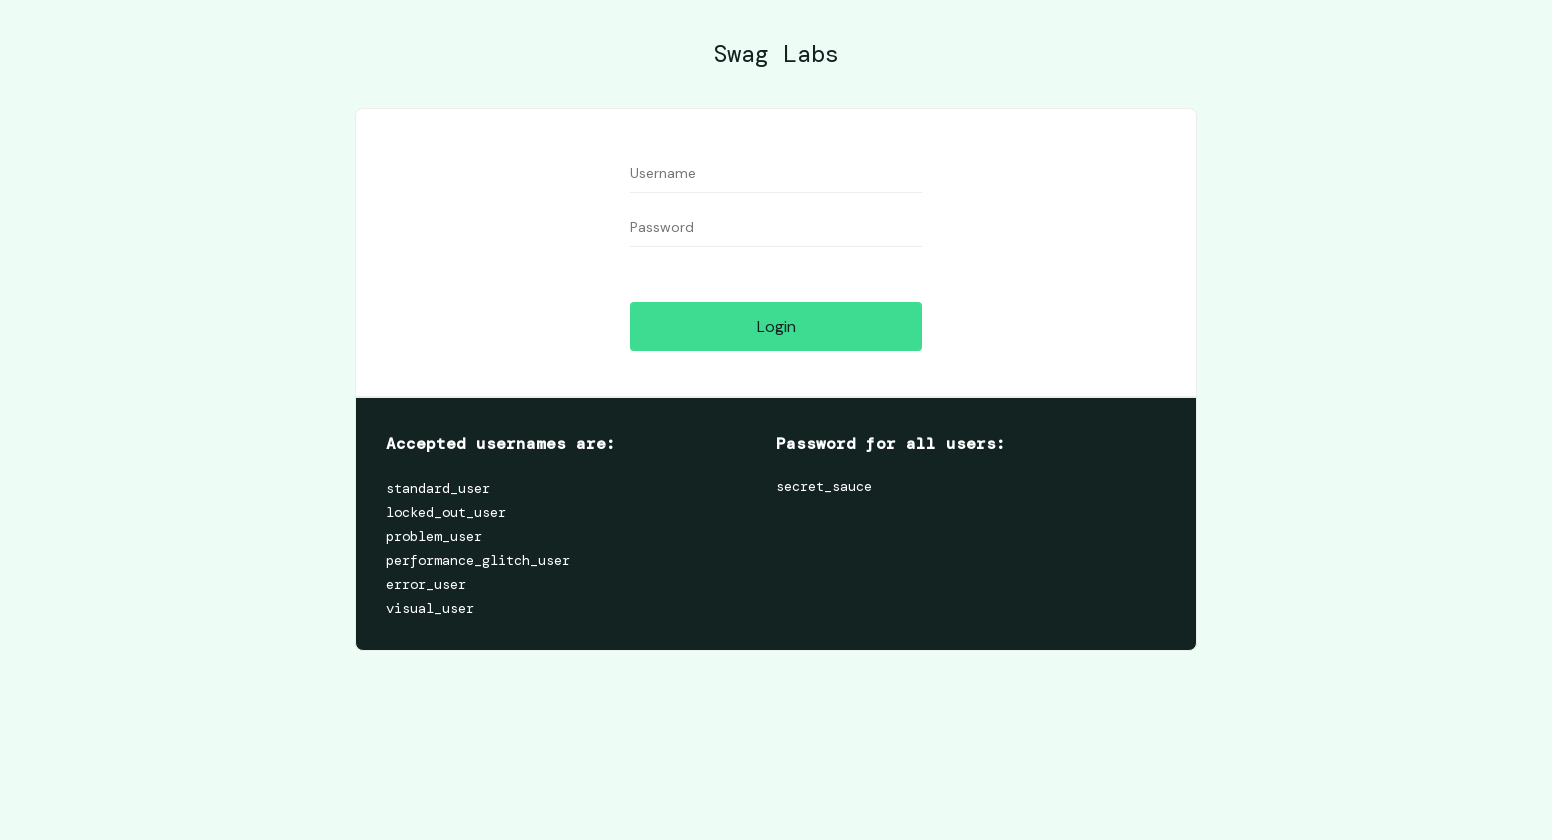

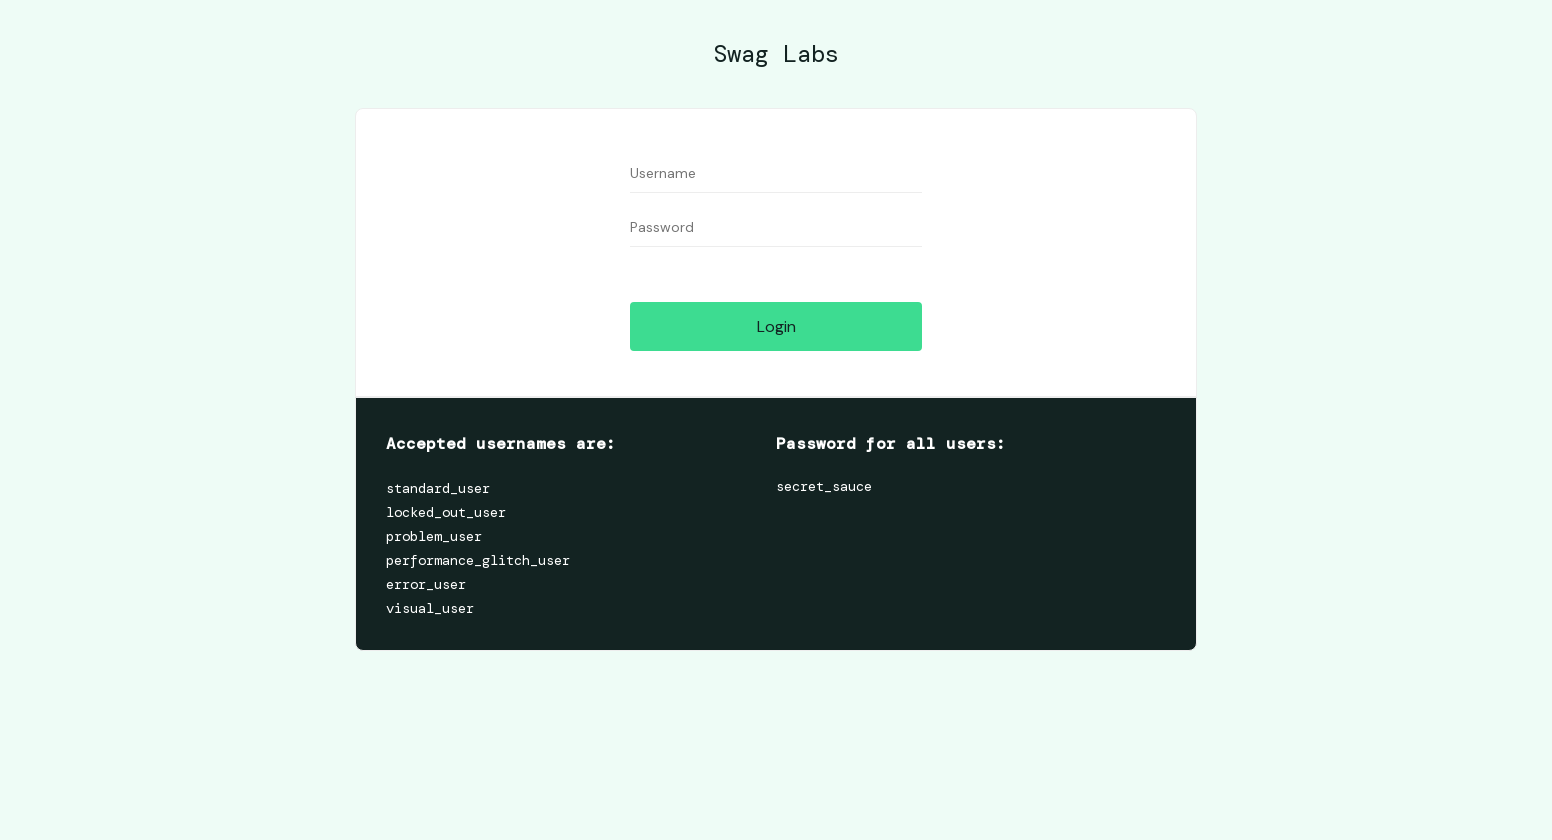